Tests a simple form demo by clicking on the Simple Form Demo link, filling a message field, and verifying the displayed message

Starting URL: https://www.lambdatest.com/selenium-playground/

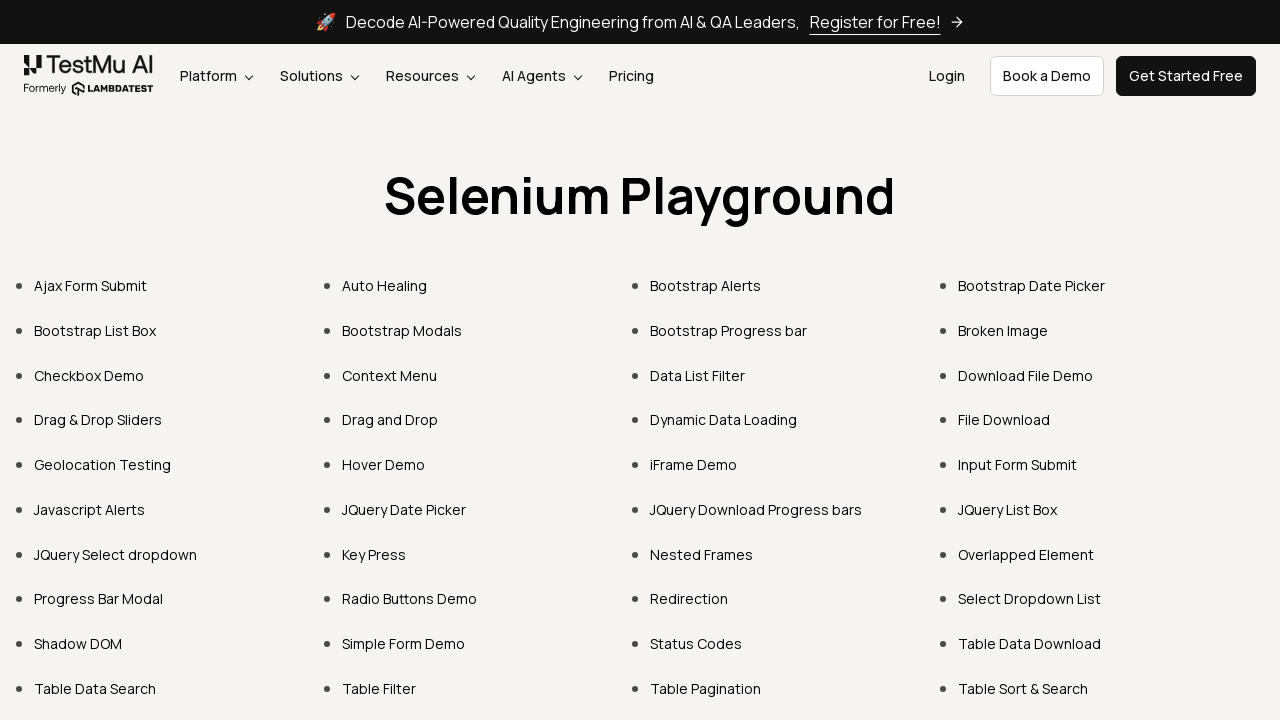

Clicked on Simple Form Demo link at (404, 644) on internal:role=link[name="Simple Form Demo"i]
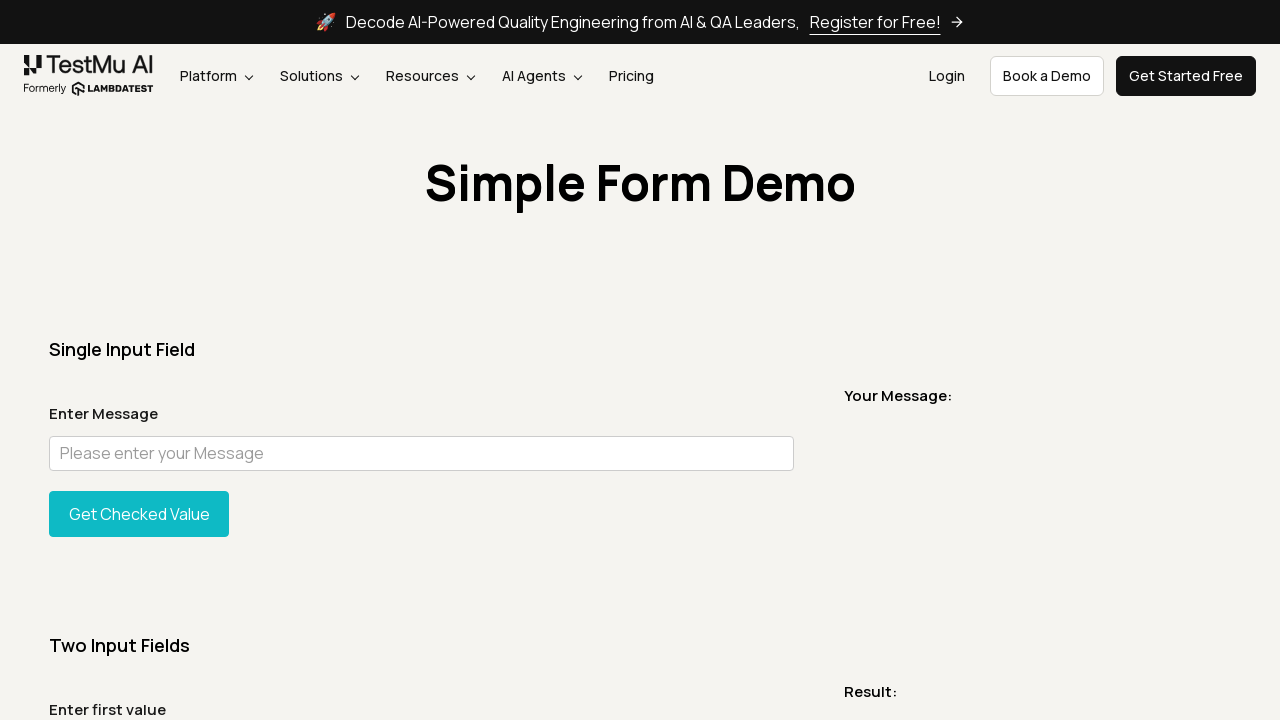

Page load state completed
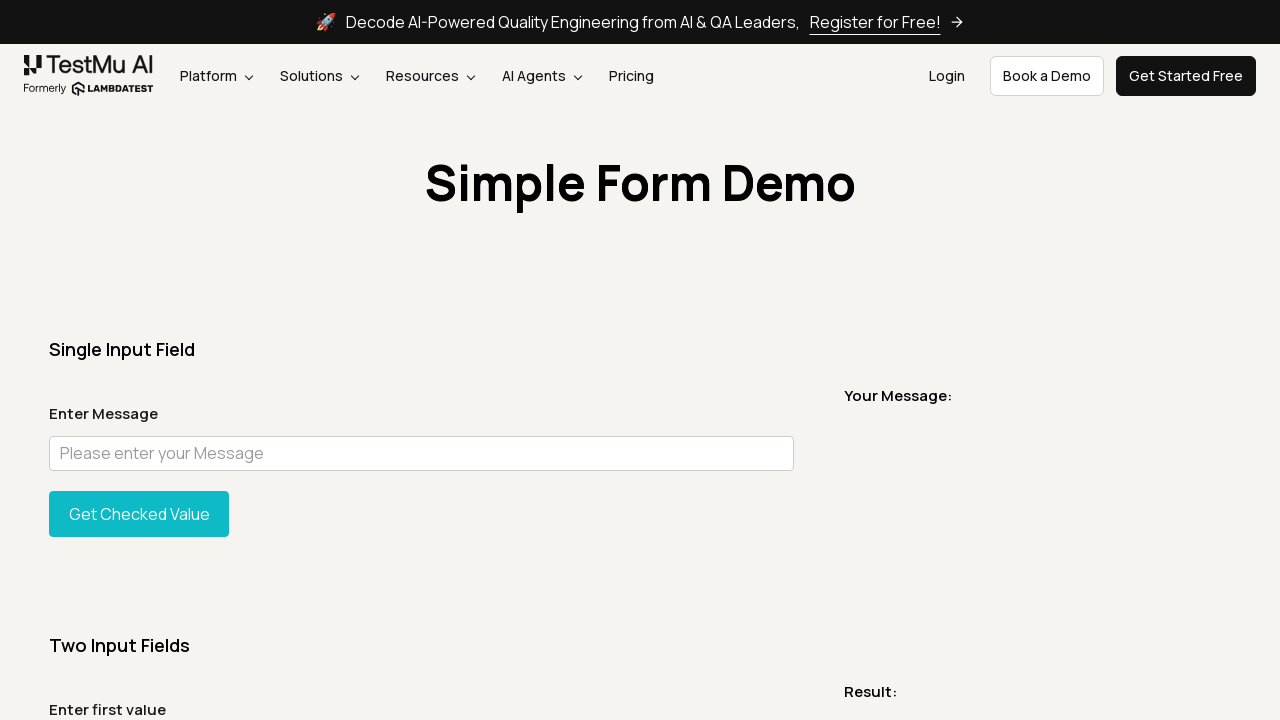

Filled message field with 'Welcome to LambdaTest' on internal:attr=[placeholder="Please enter your Message"i]
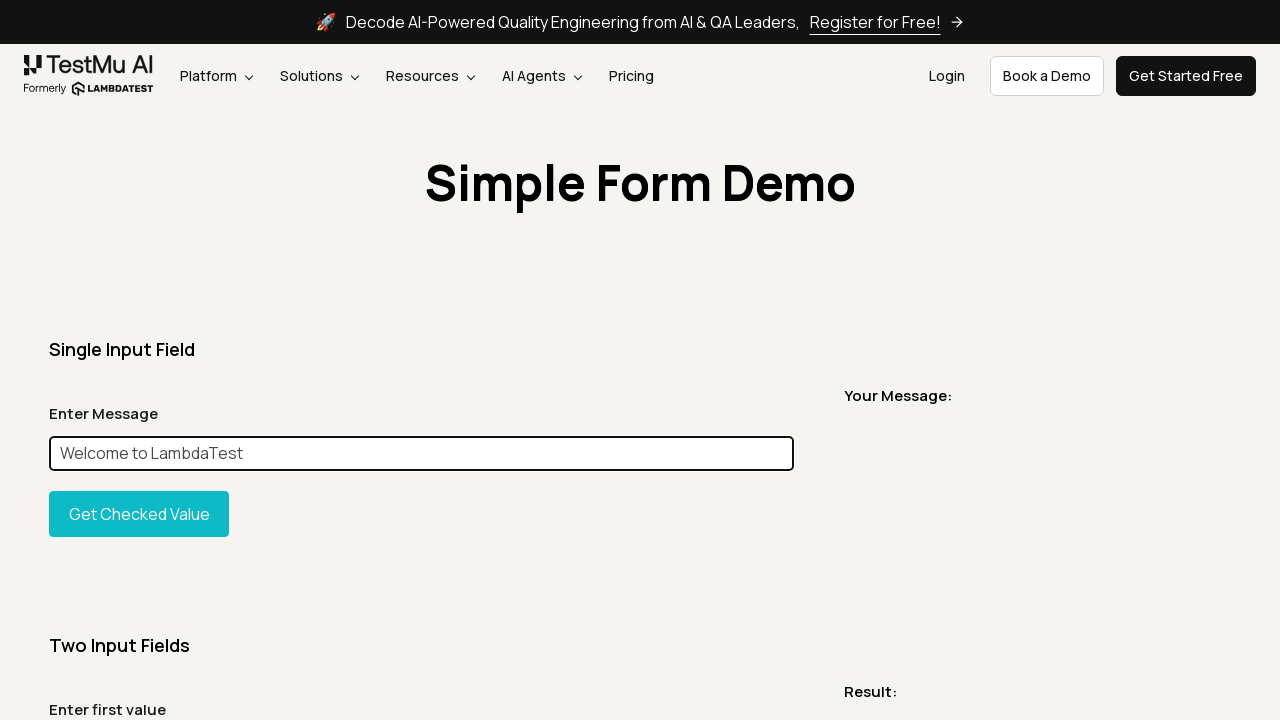

Clicked 'Get Checked Value' button to display message at (139, 514) on internal:role=button[name="Get Checked Value"i]
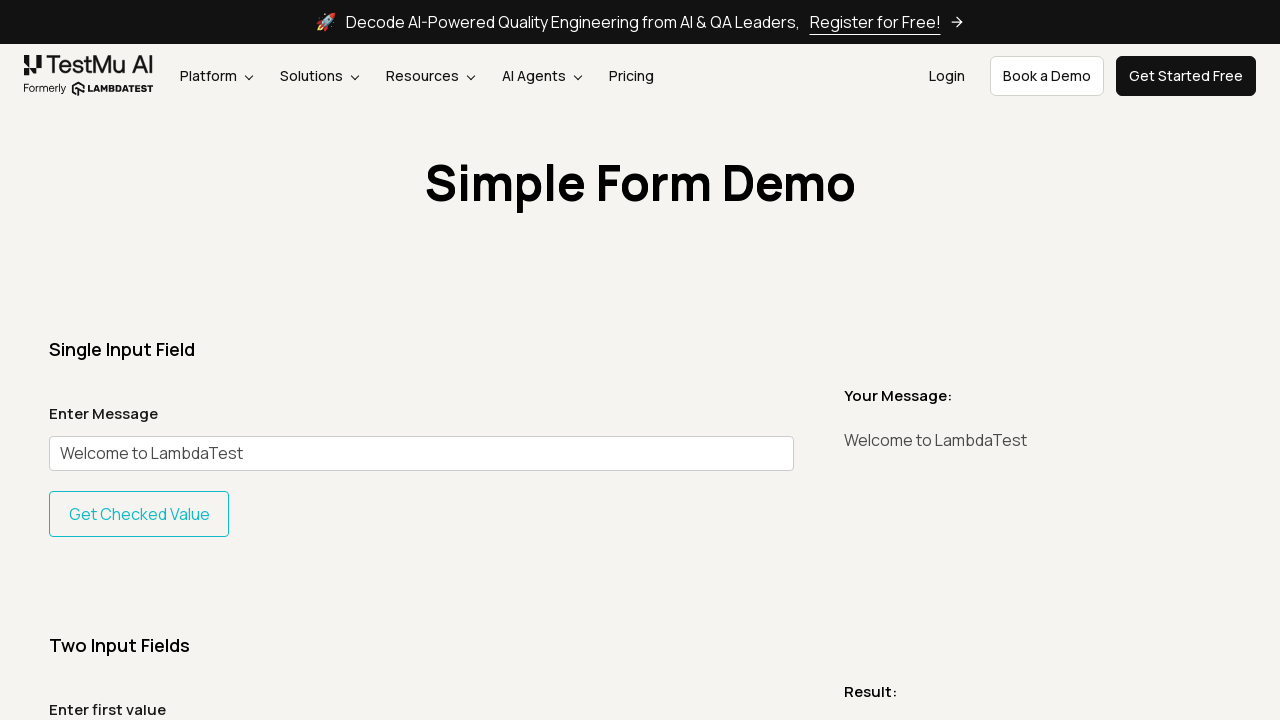

DOM content loaded
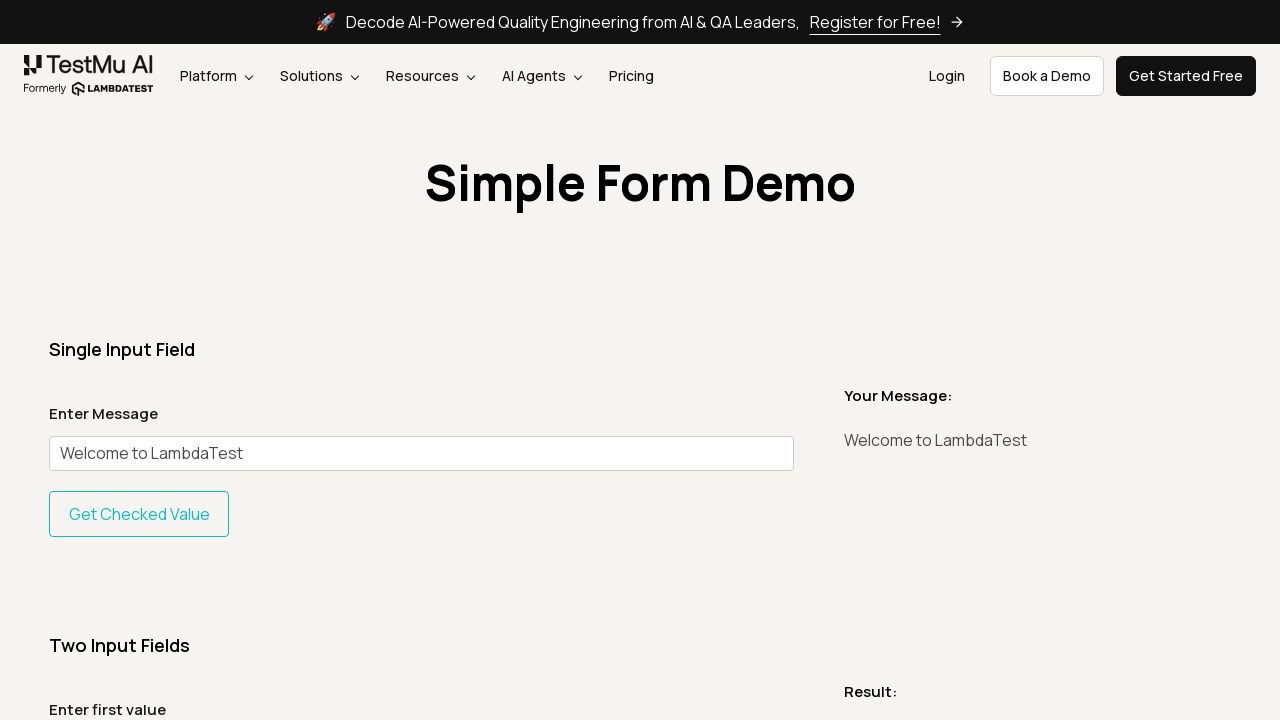

Verified that message 'Welcome to LambdaTest' is displayed correctly
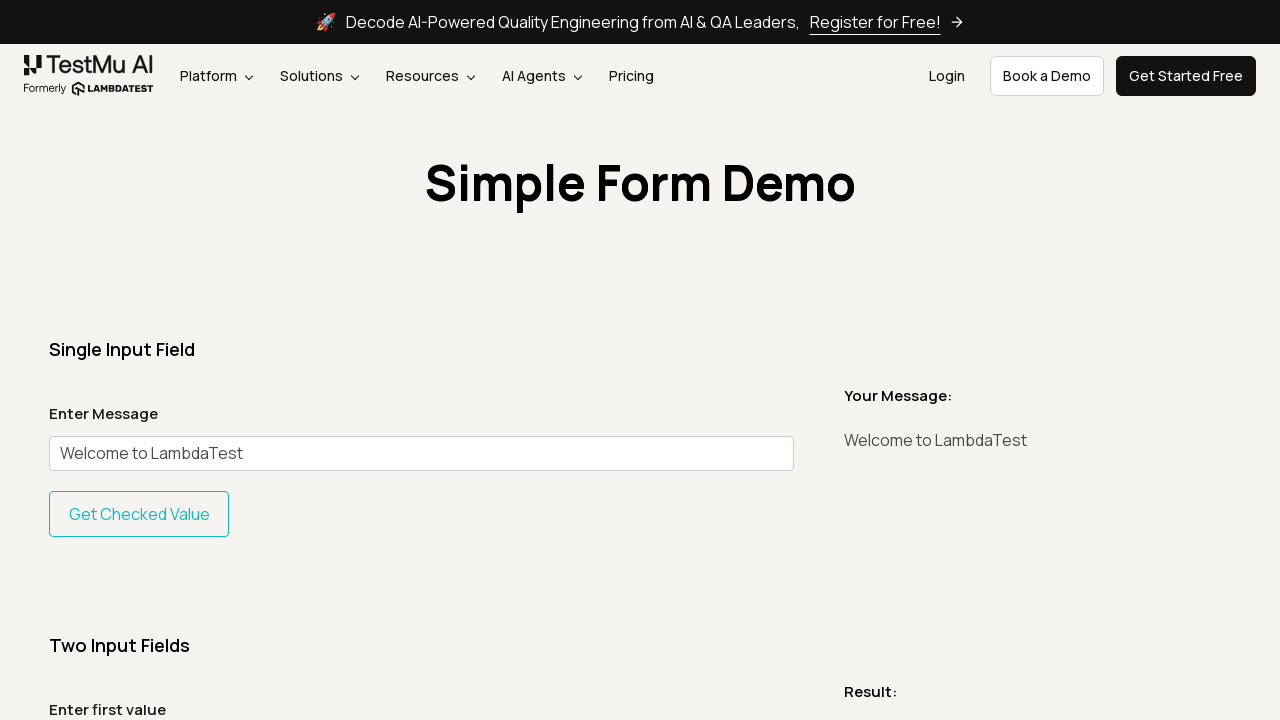

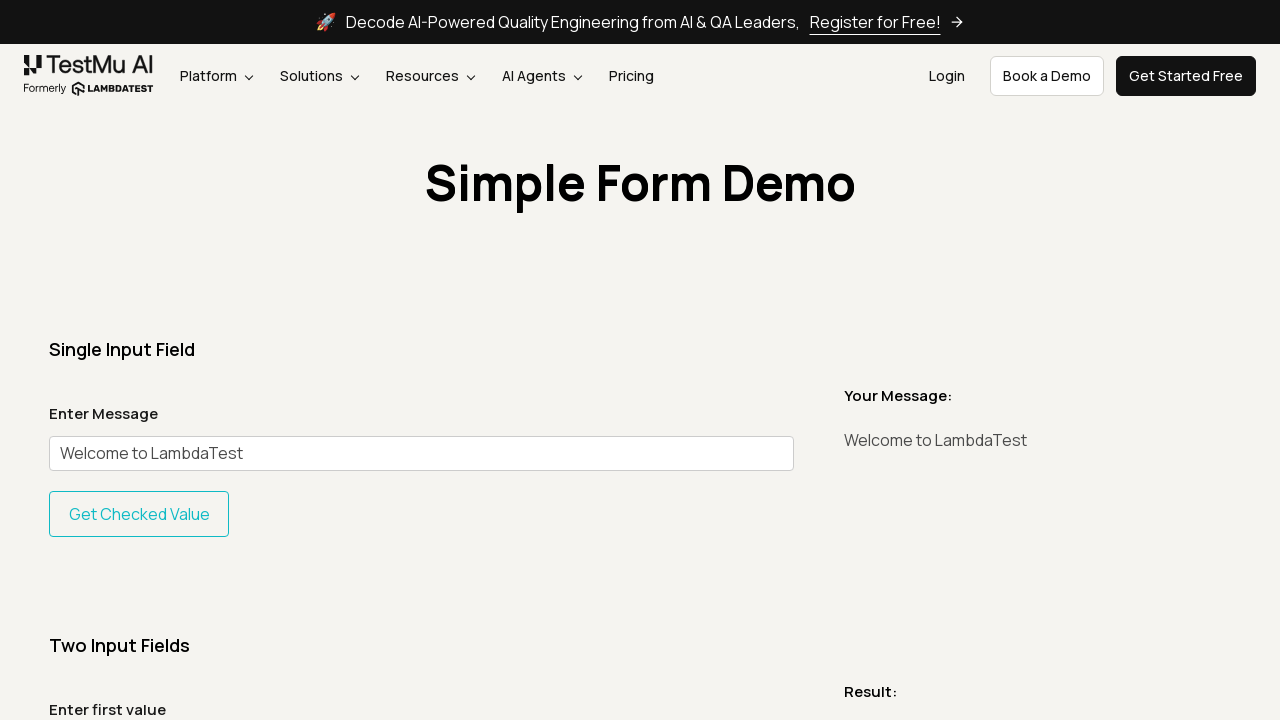